Tests a student registration form by filling in personal details (name, email, mobile), selecting gender via radio button, choosing date of birth from date picker dropdowns, and selecting multiple hobby checkboxes.

Starting URL: https://demoqa.com/automation-practice-form

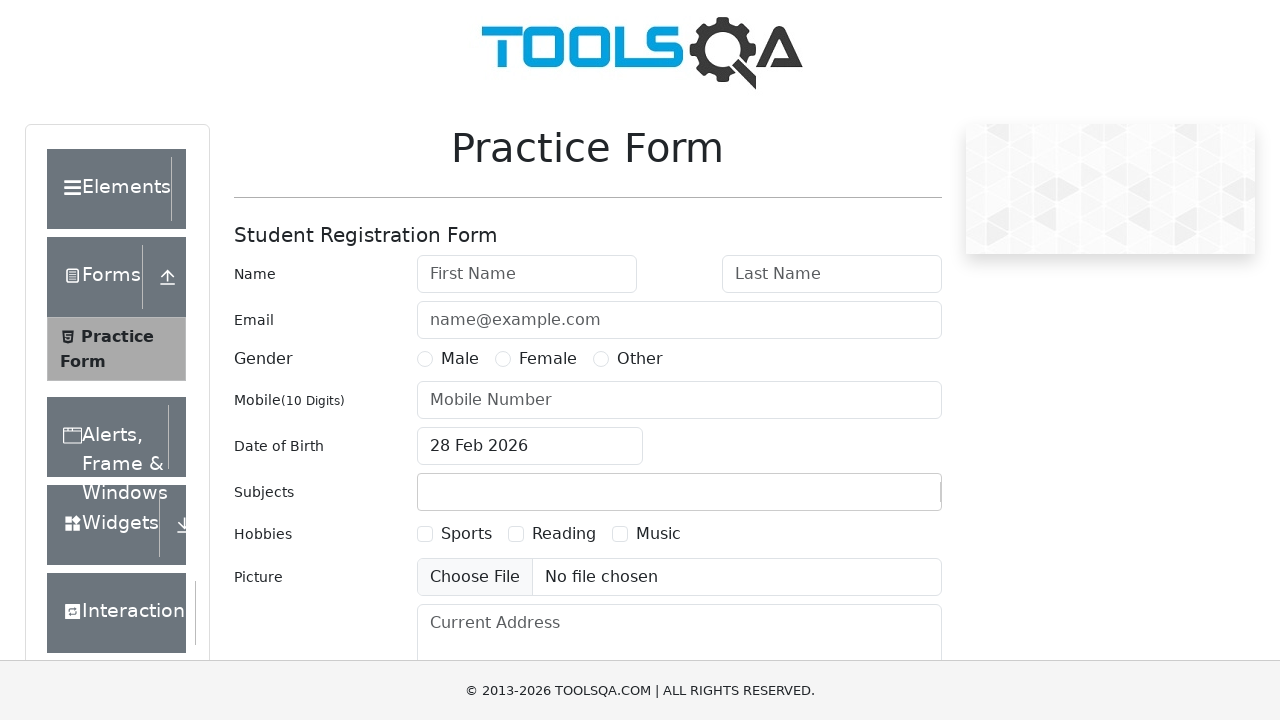

Filled first name field with temporary value on #firstName
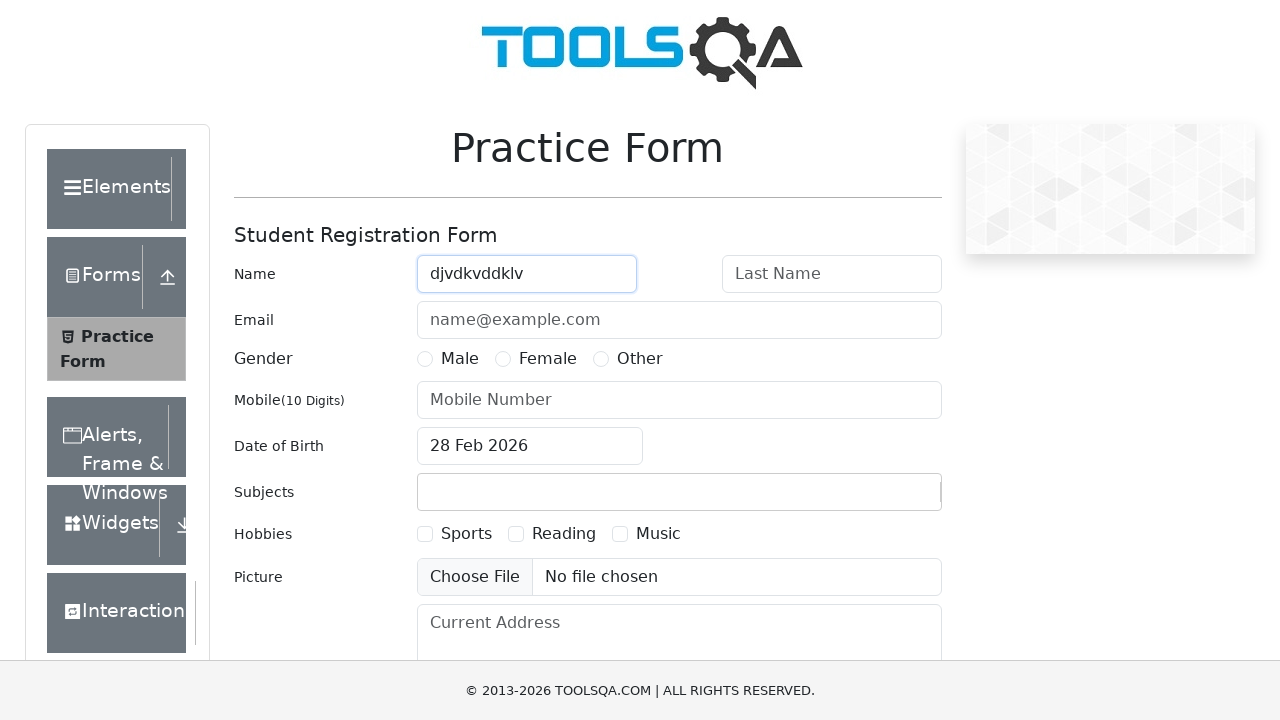

Cleared first name field on #firstName
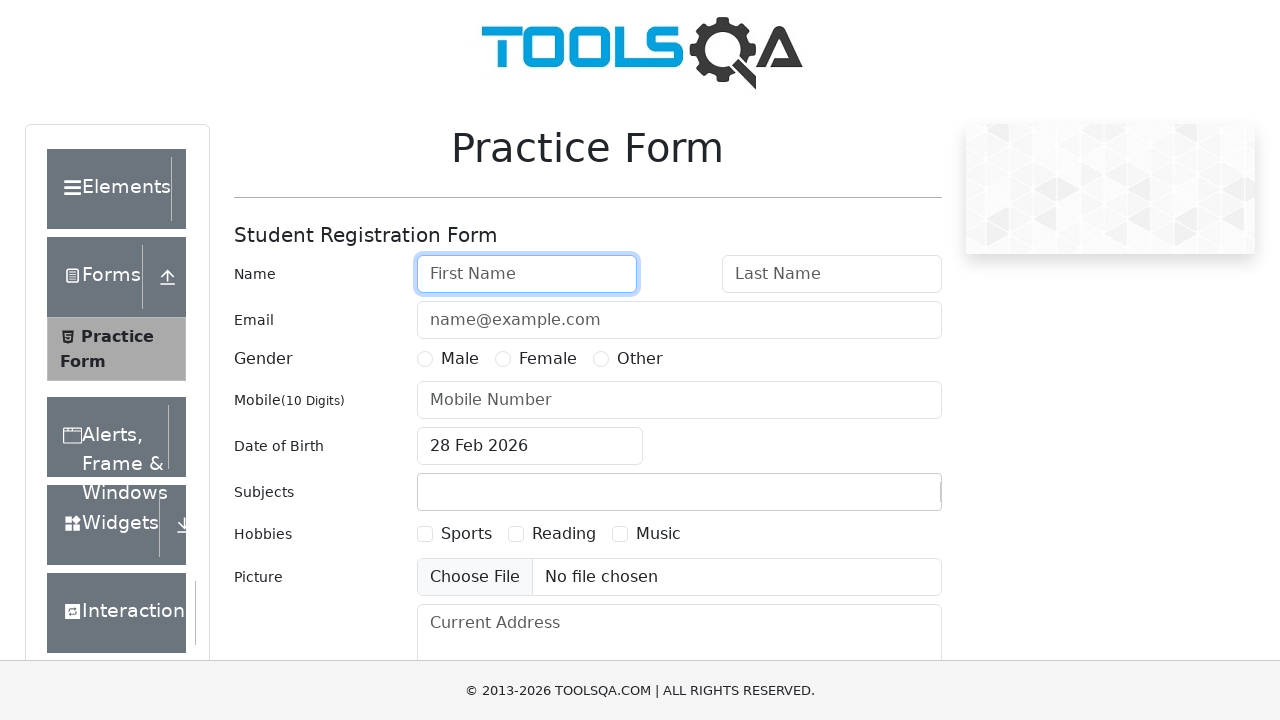

Filled first name field with 'john' on #firstName
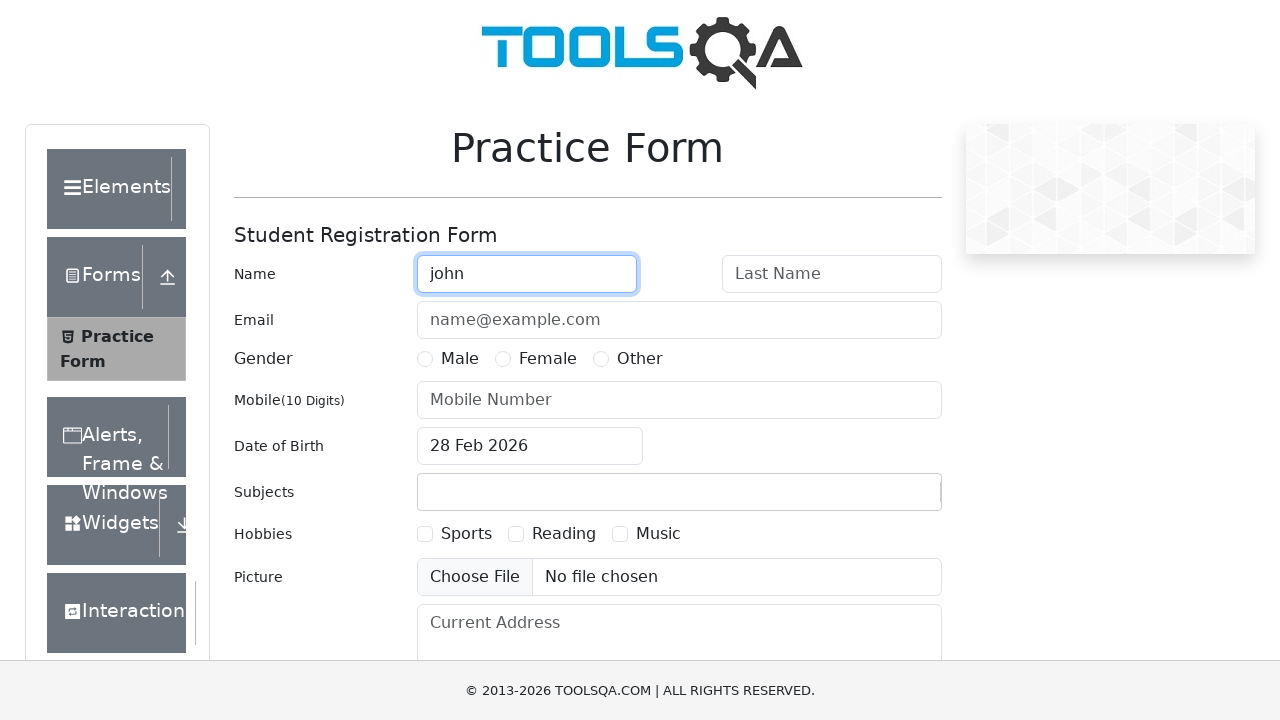

Filled last name field with 'doe' on #lastName
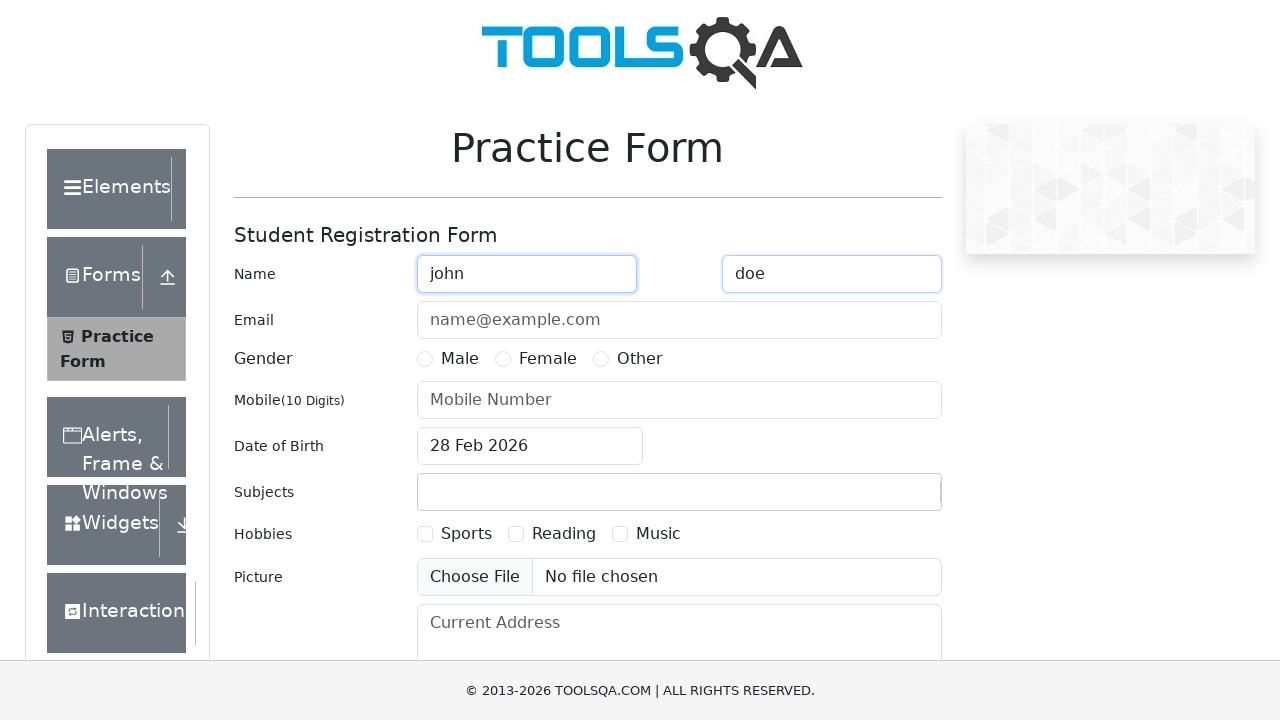

Filled email field with 'johndoe@email.com' on #userEmail
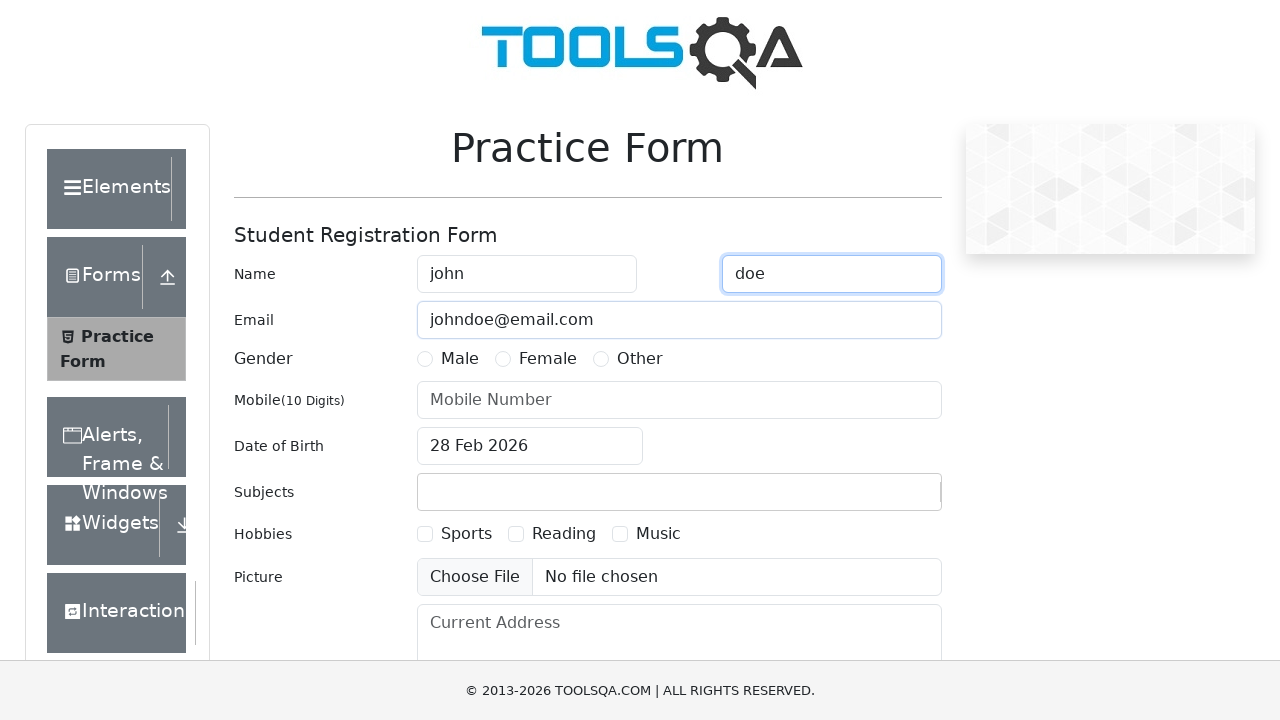

Selected Male gender radio button at (448, 359) on xpath=//input[@id='gender-radio-1']/..
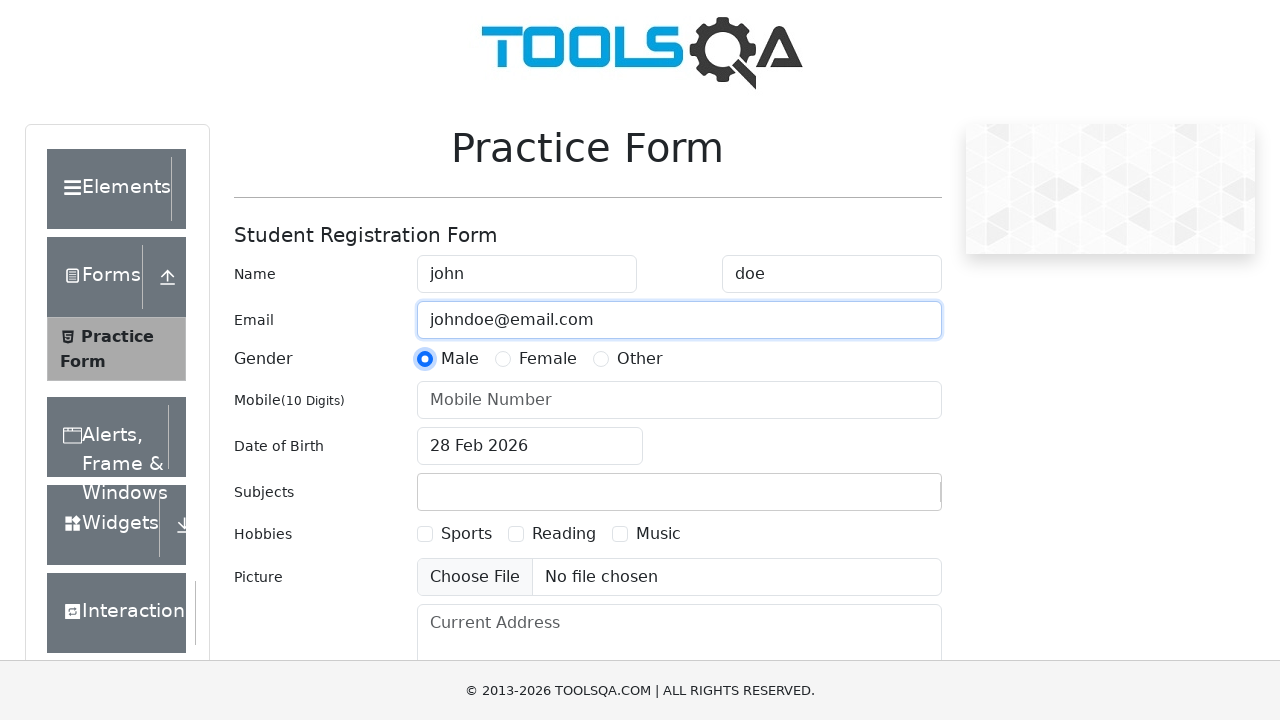

Filled mobile number field with '7024097877' on #userNumber
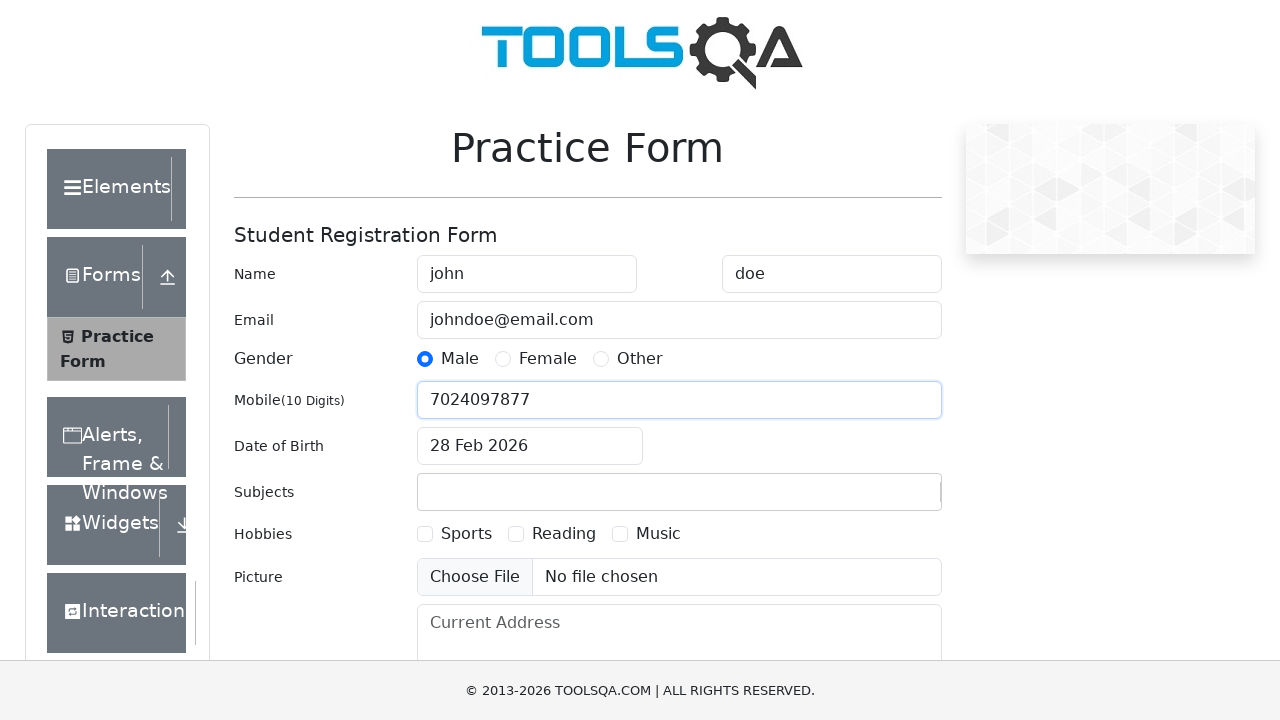

Filled subjects field with 'john doe registry form' on #subjectsInput
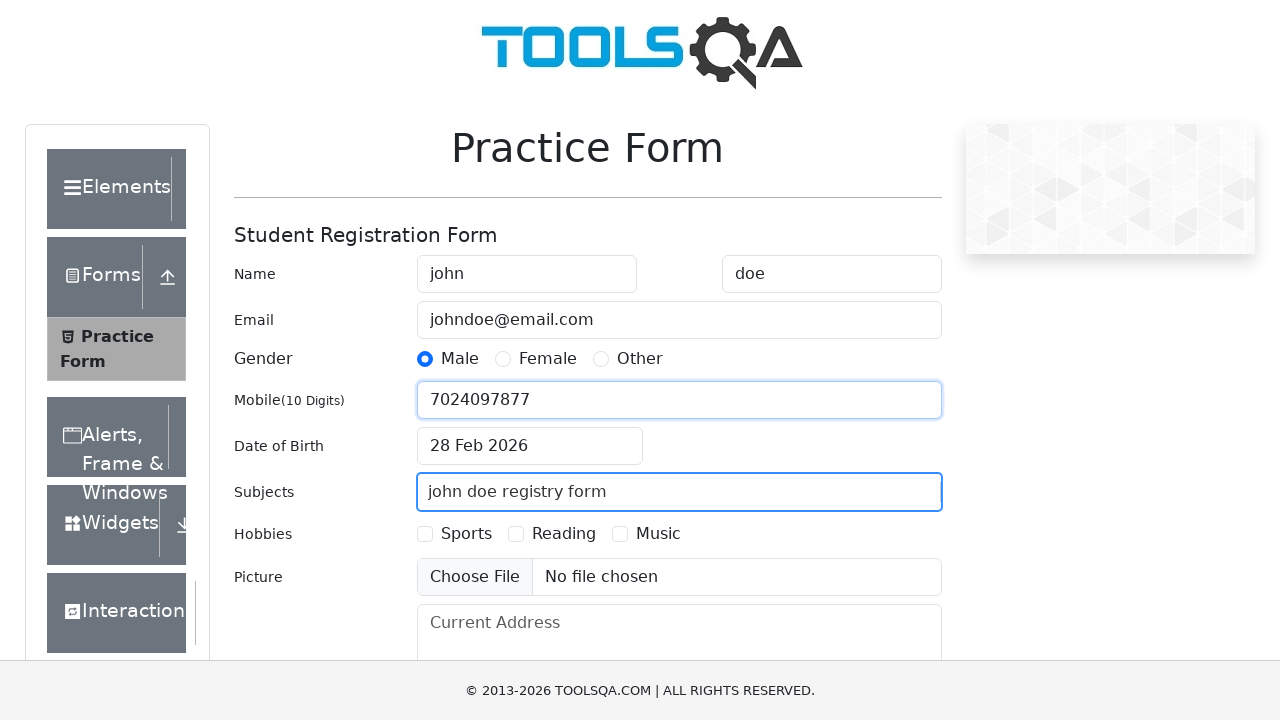

Clicked date of birth input to open date picker at (530, 446) on #dateOfBirthInput
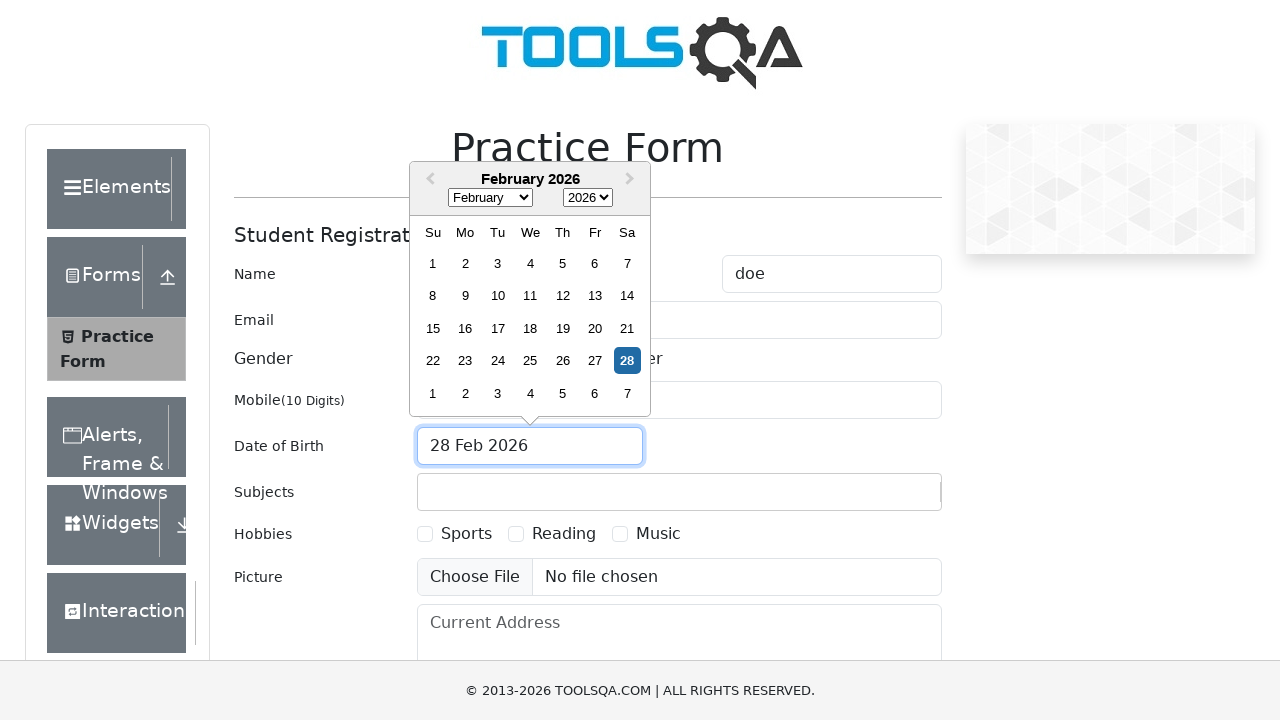

Selected May from month dropdown on select.react-datepicker__month-select
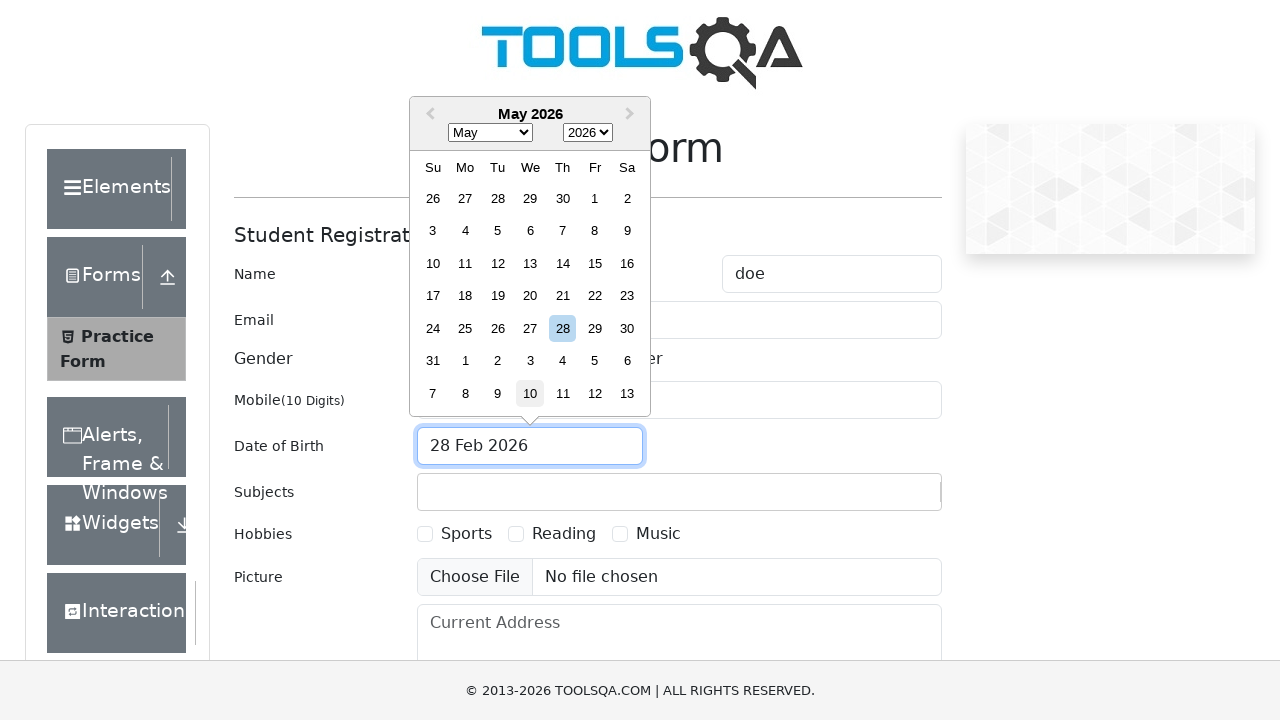

Selected 1986 from year dropdown on select.react-datepicker__year-select
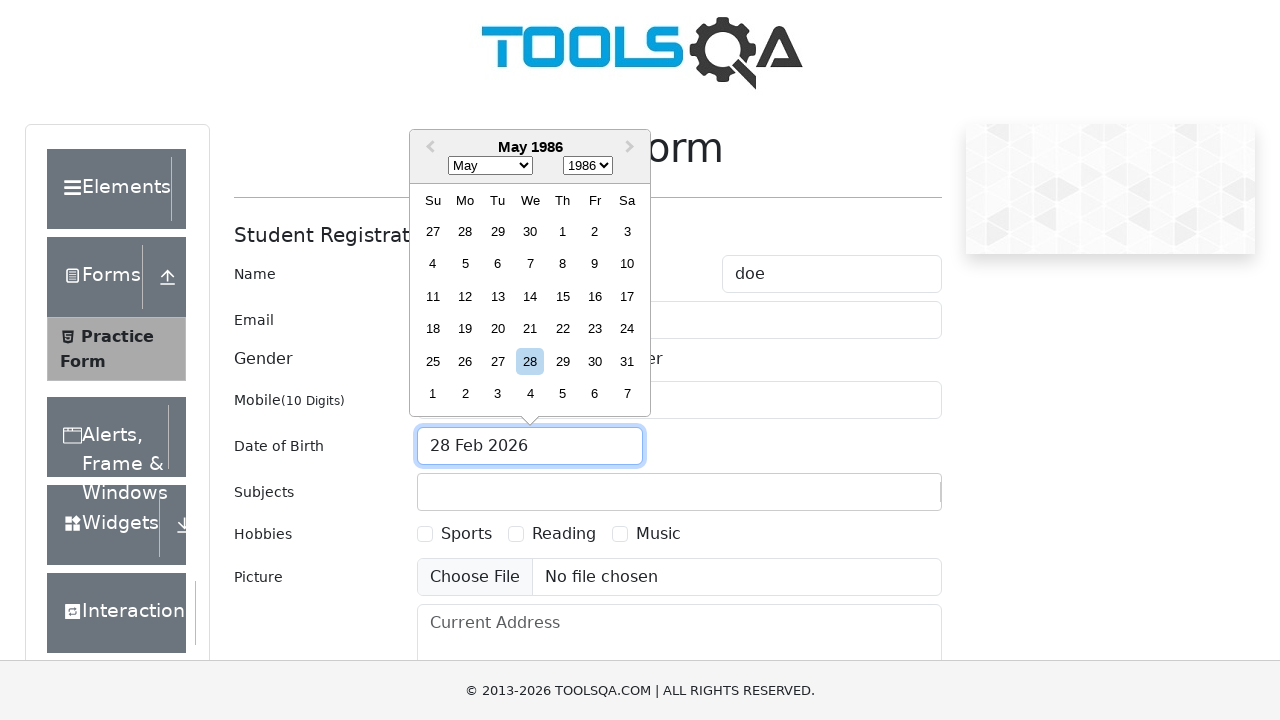

Selected day 27 from date picker at (498, 361) on xpath=//div[contains(@class, 'react-datepicker__day--027') and not(contains(@cla
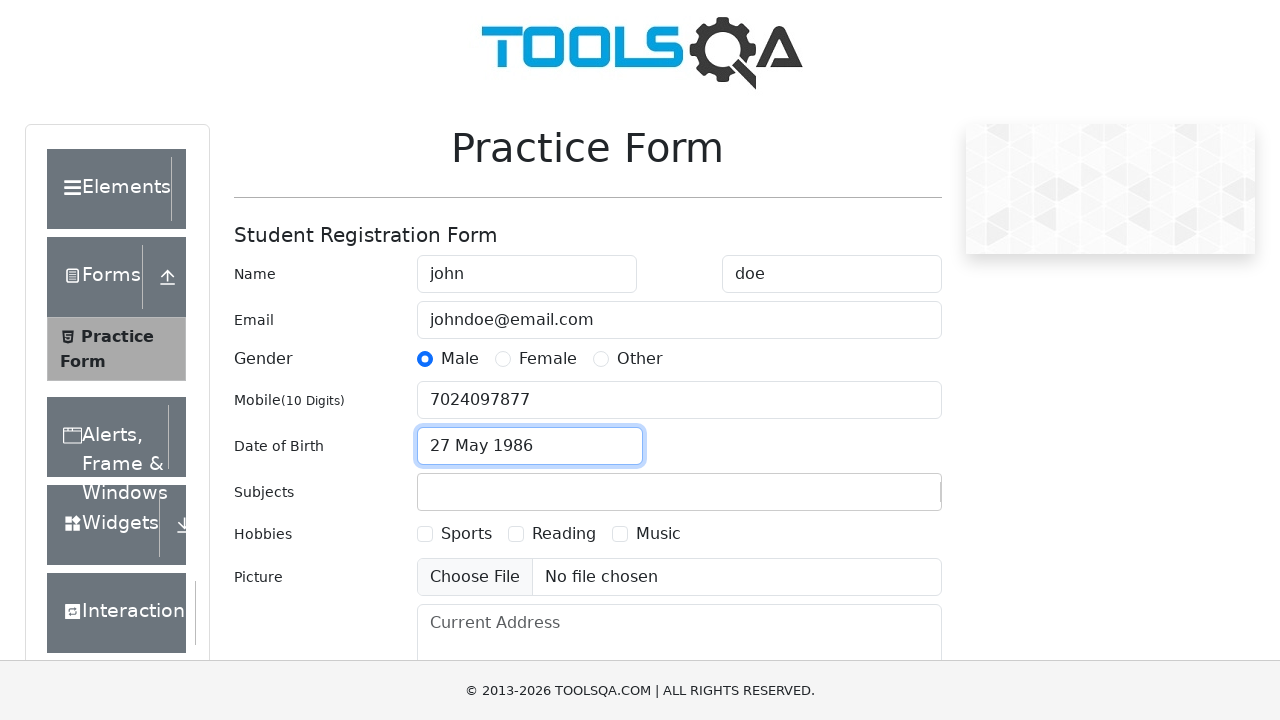

Selected Sports hobby checkbox at (454, 534) on xpath=//input[@id='hobbies-checkbox-1']/..
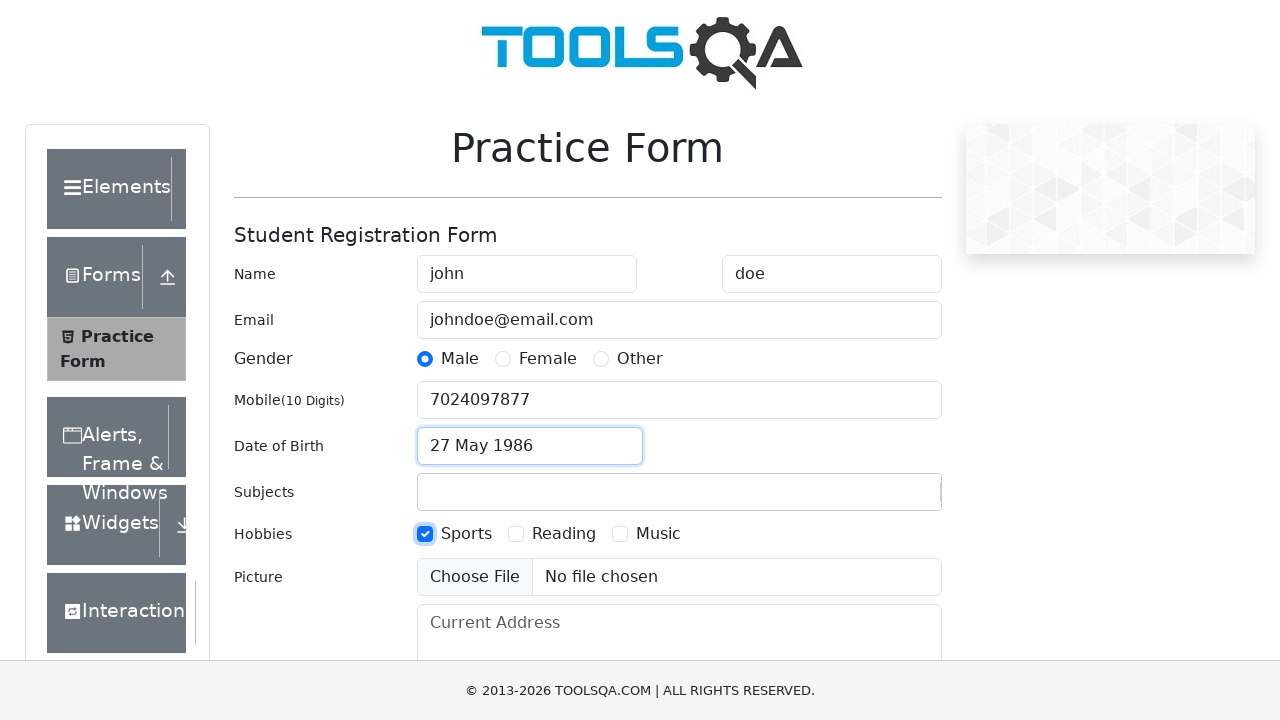

Selected Reading hobby checkbox at (552, 534) on xpath=//input[@id='hobbies-checkbox-2']/..
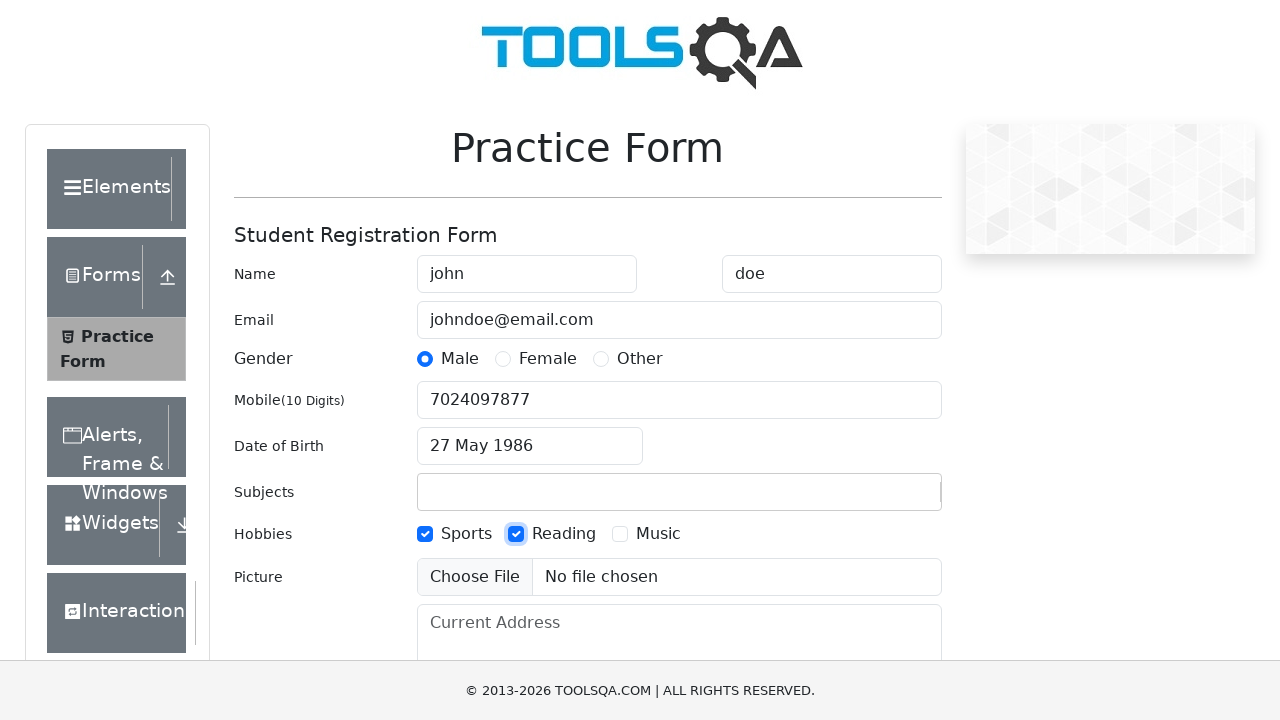

Selected Music hobby checkbox at (646, 534) on xpath=//input[@id='hobbies-checkbox-3']/..
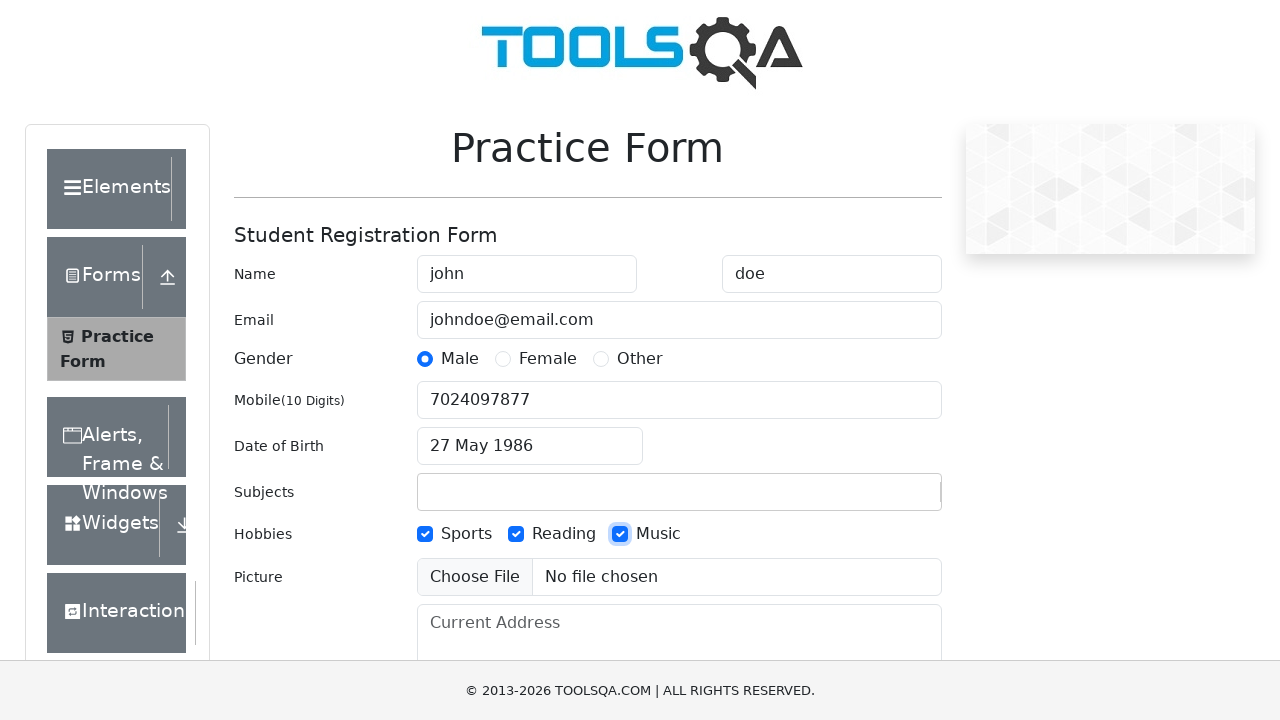

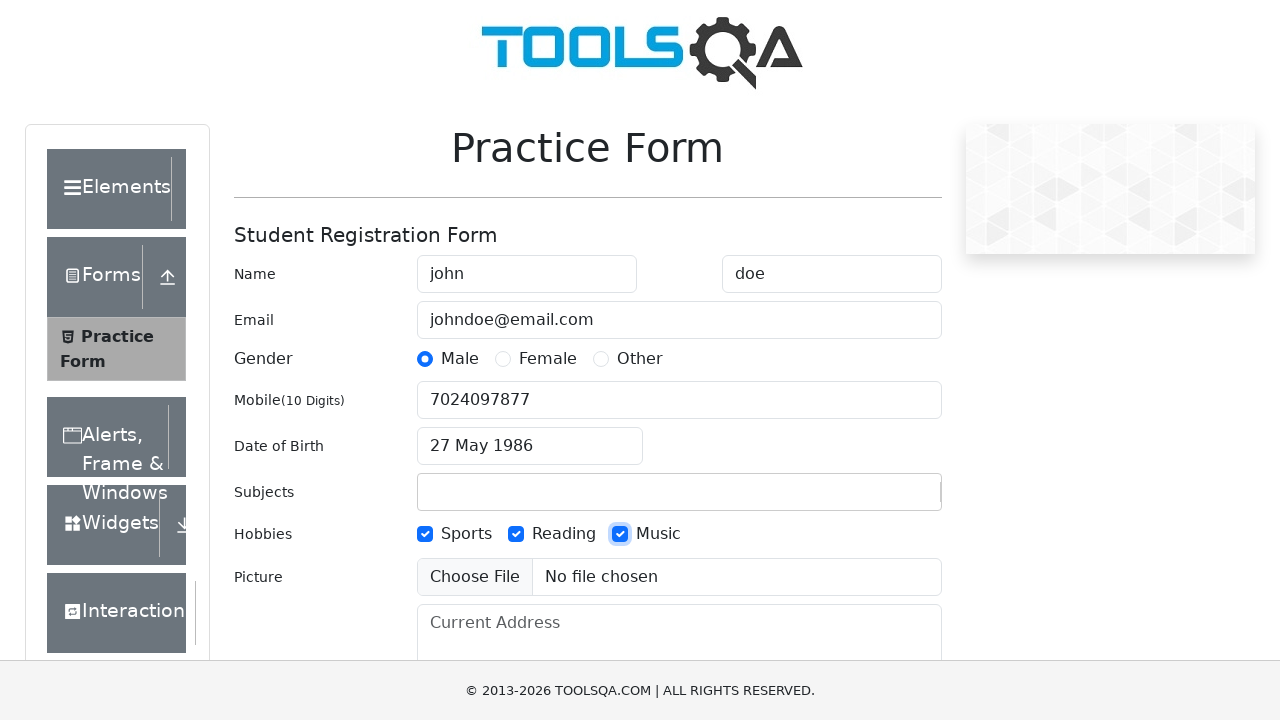